Tests table sorting functionality on a practice e-commerce page by clicking the table header to sort, then verifies that vegetable items (specifically "Beans") are displayed in the table.

Starting URL: https://rahulshettyacademy.com/seleniumPractise/#/offers

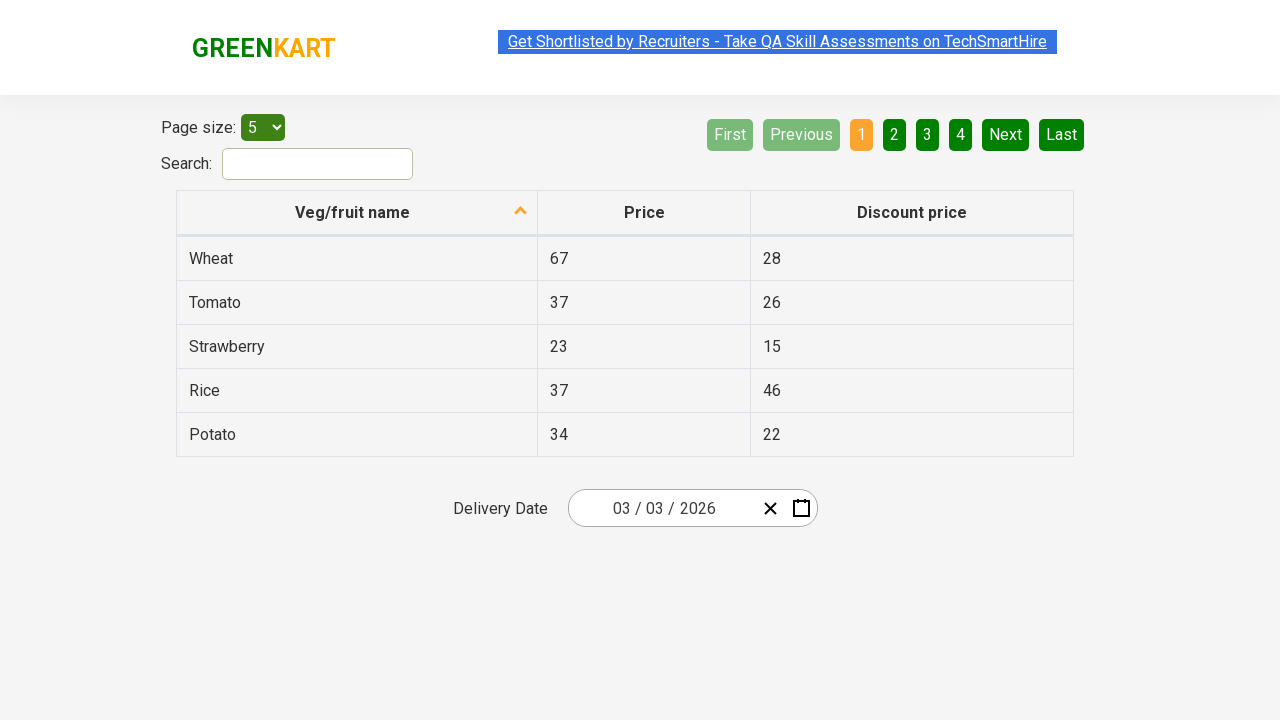

Clicked first column header to sort table at (357, 213) on xpath=//tr/th[1]
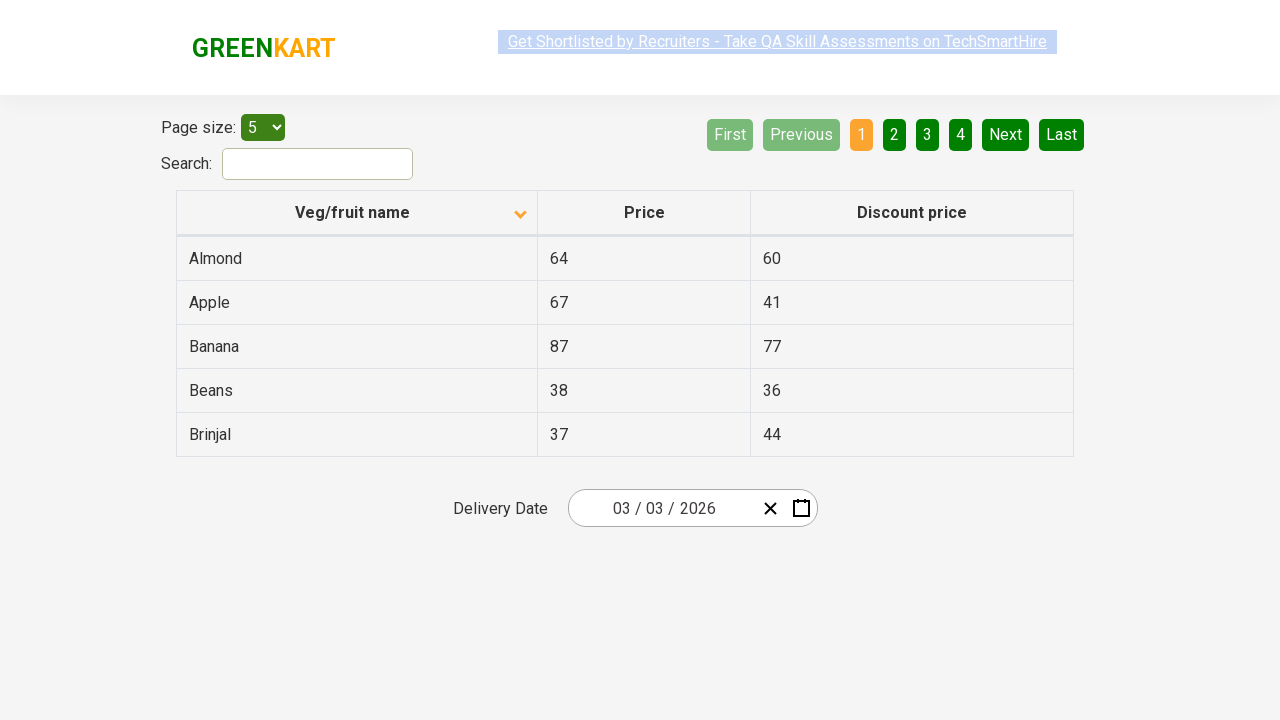

Table data loaded after sorting
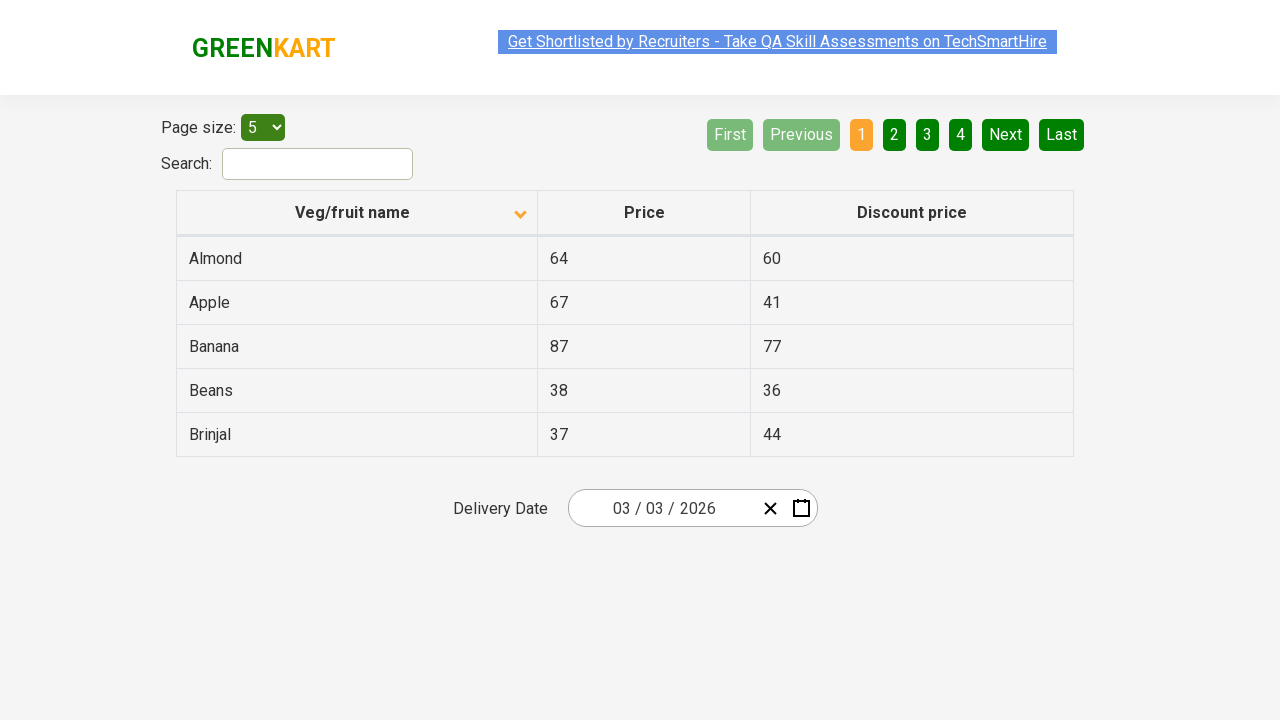

First table cell is visible
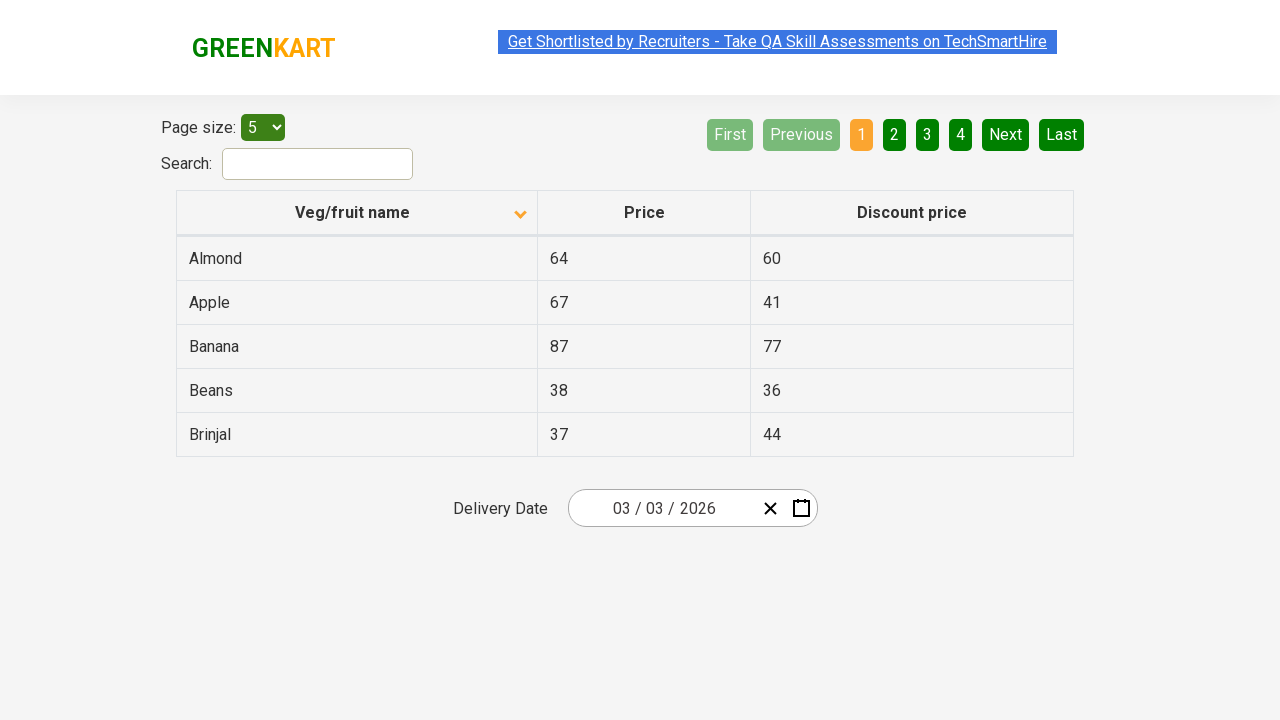

Located Beans cell in table
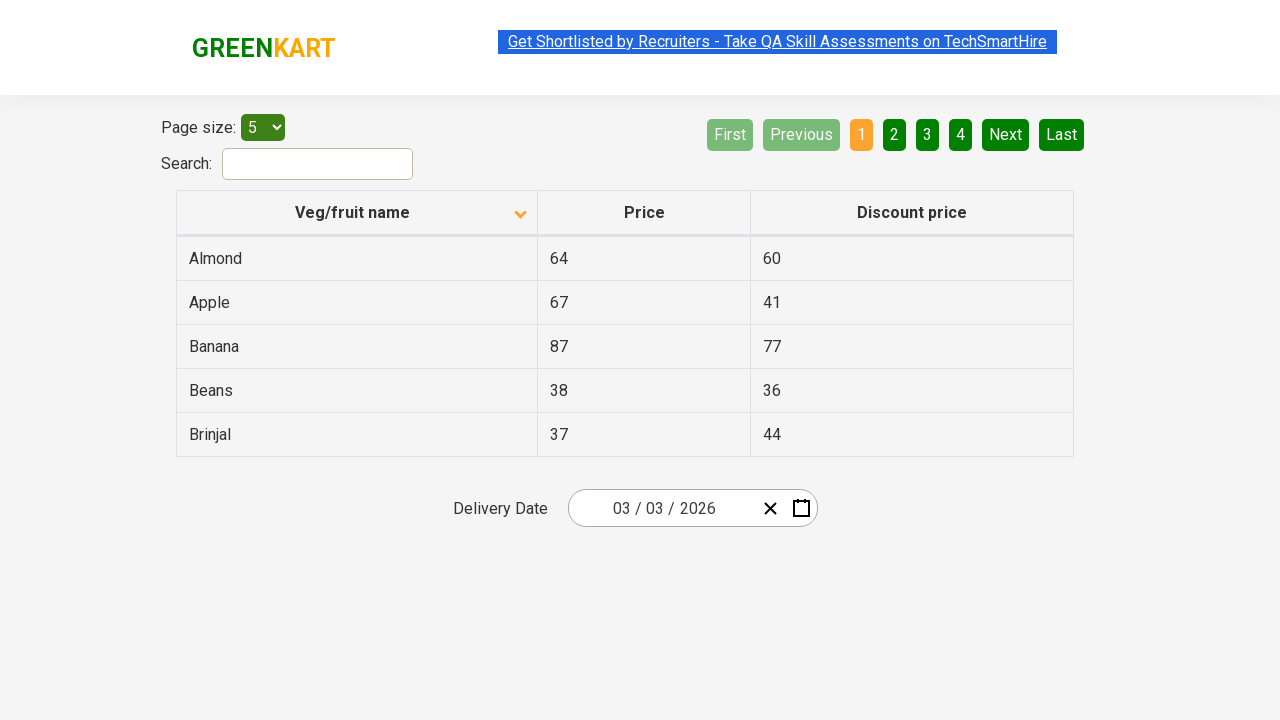

Verified Beans cell is visible in sorted table
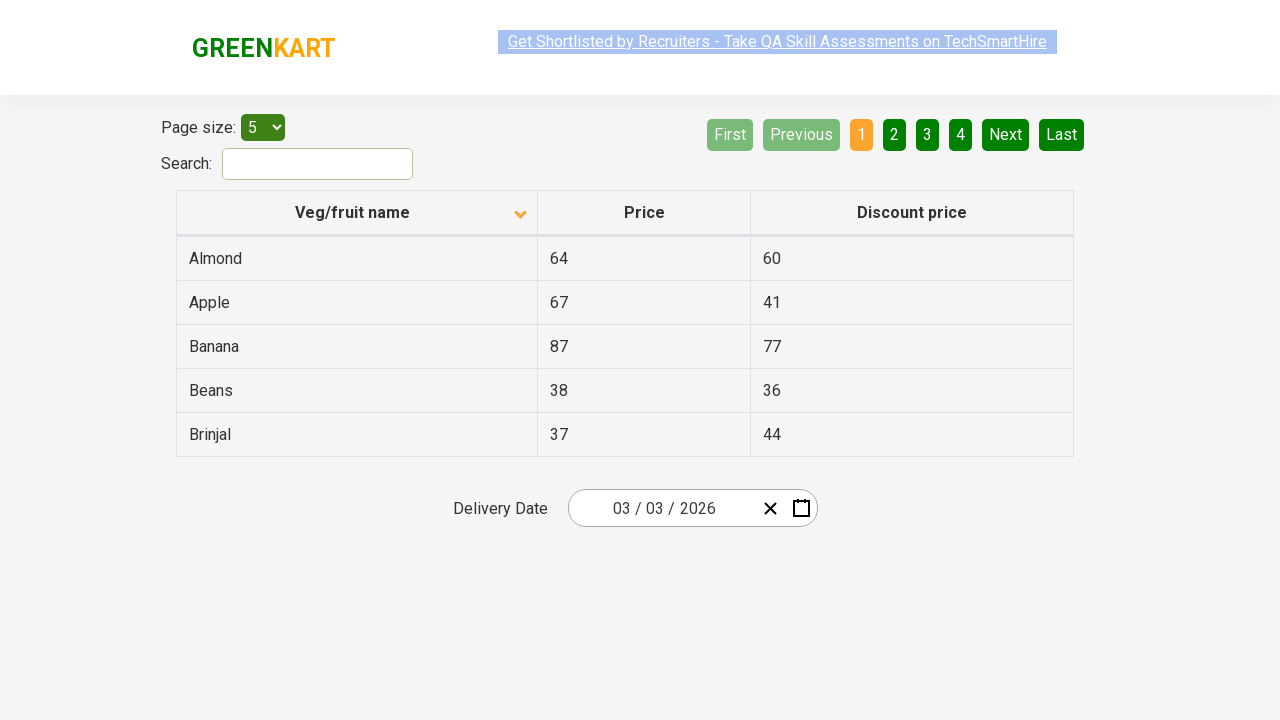

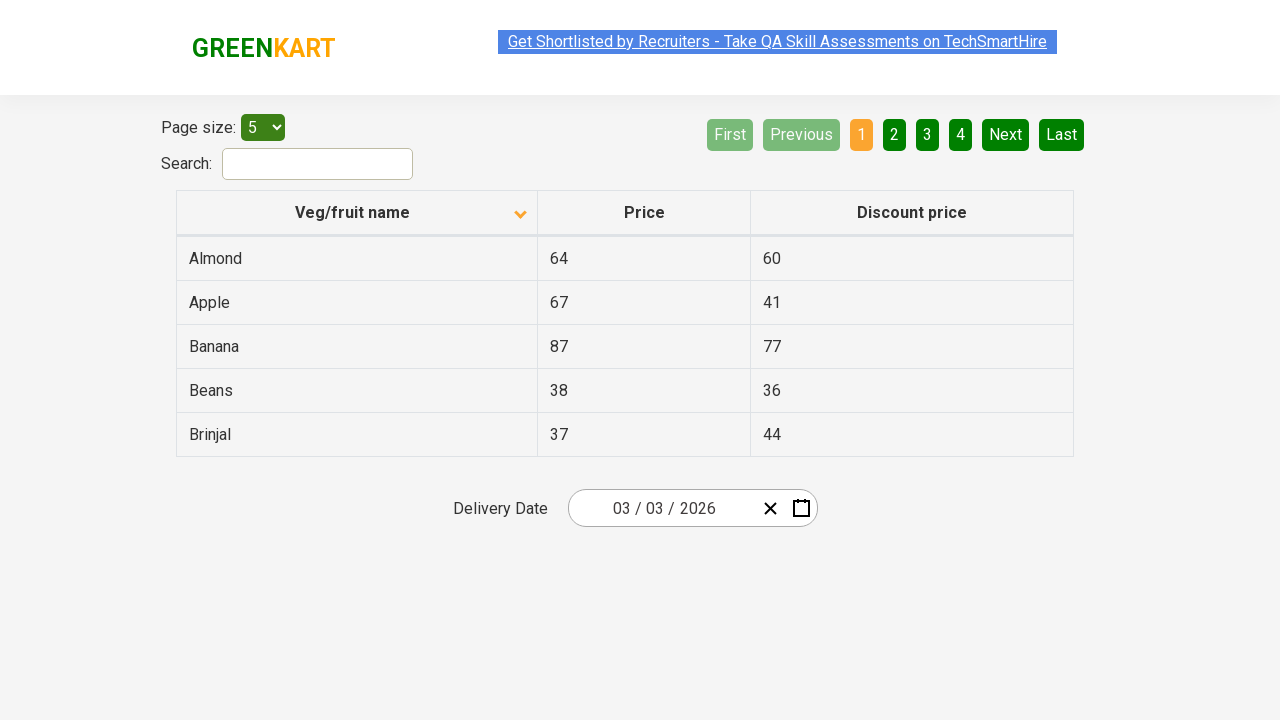